Tests dynamic properties by waiting for a button's color to change after a delay and verifying the CSS color value.

Starting URL: https://demoqa.com/dynamic-properties

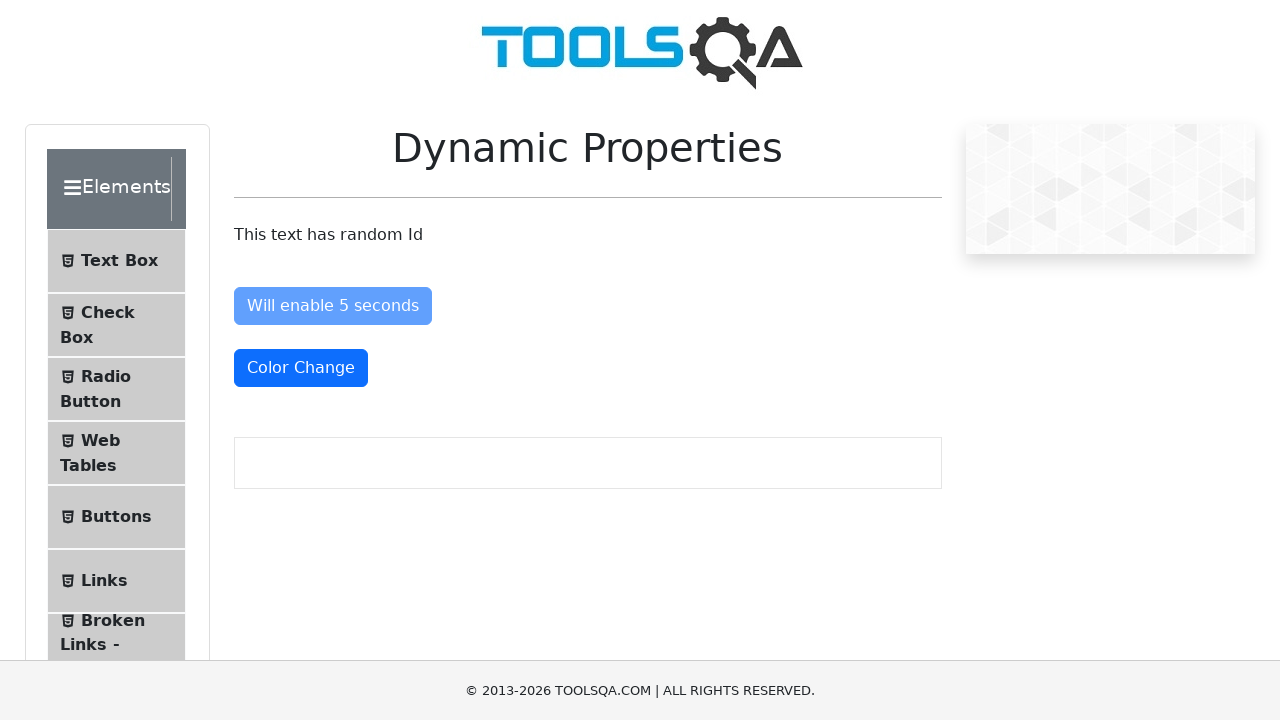

Waited 6 seconds for button color change to occur
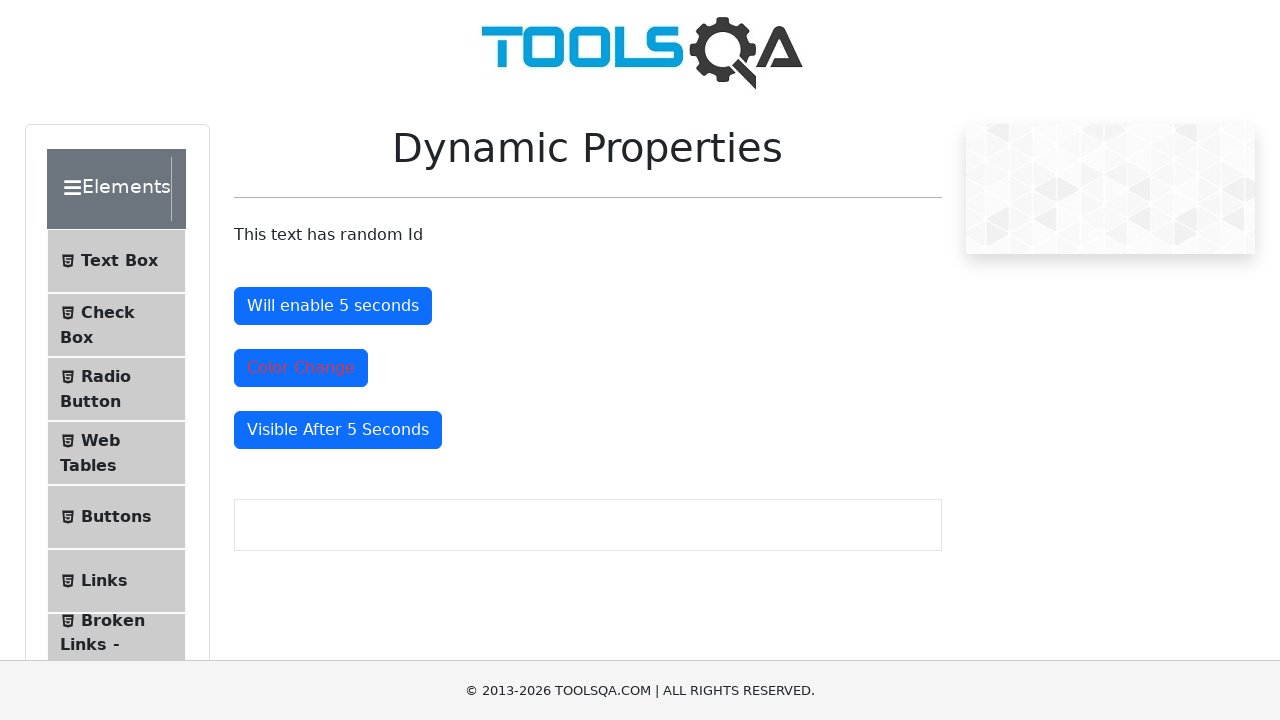

Located the color change button element
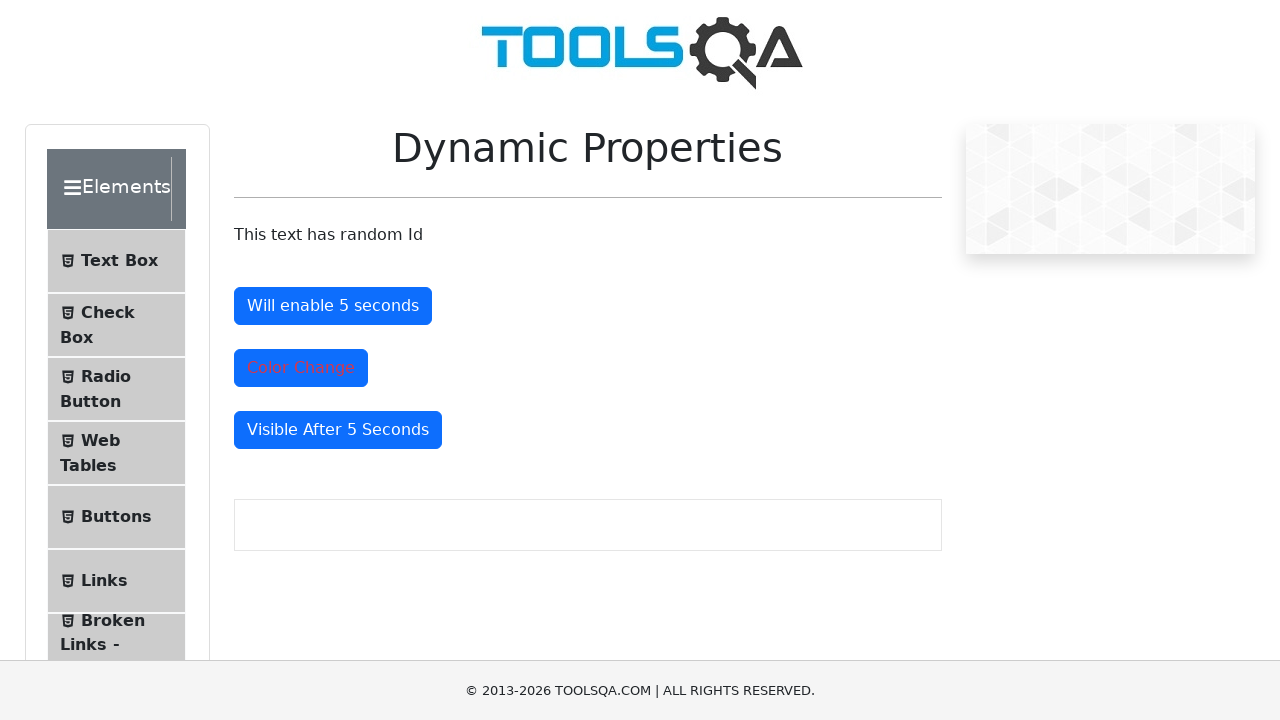

Retrieved computed CSS color value from button
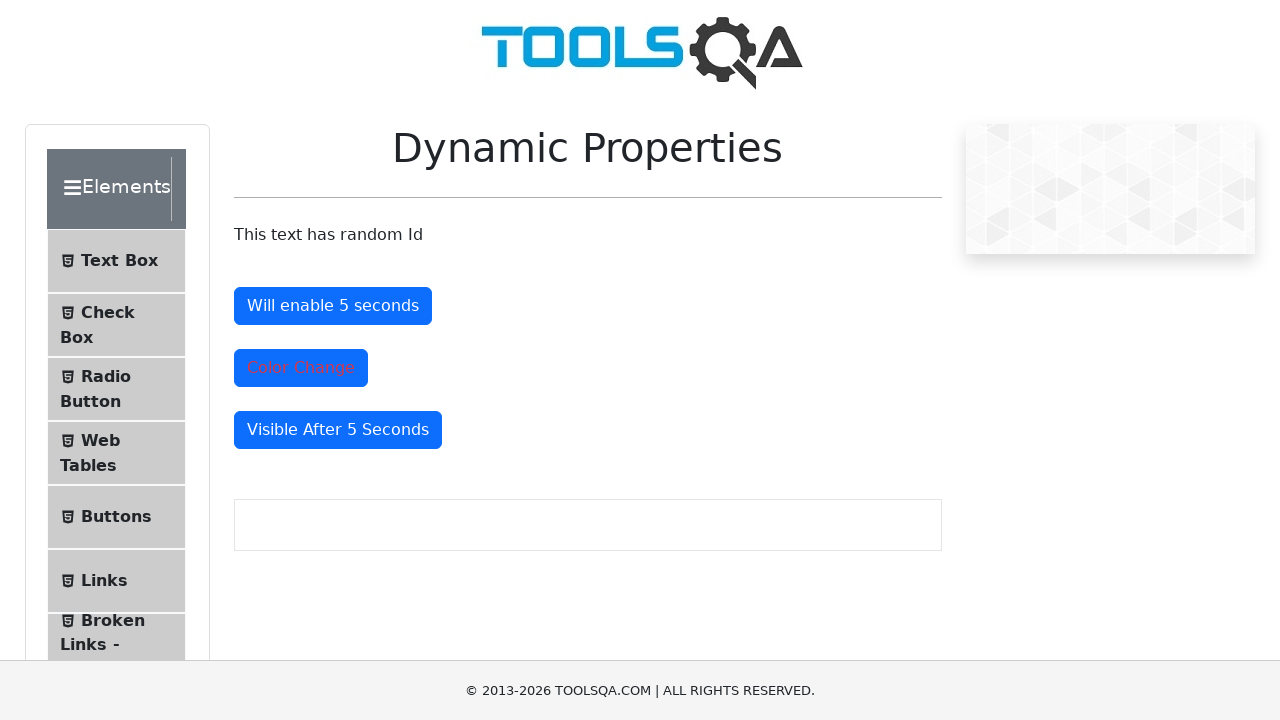

Verified button color changed to rgb(220, 53, 69)
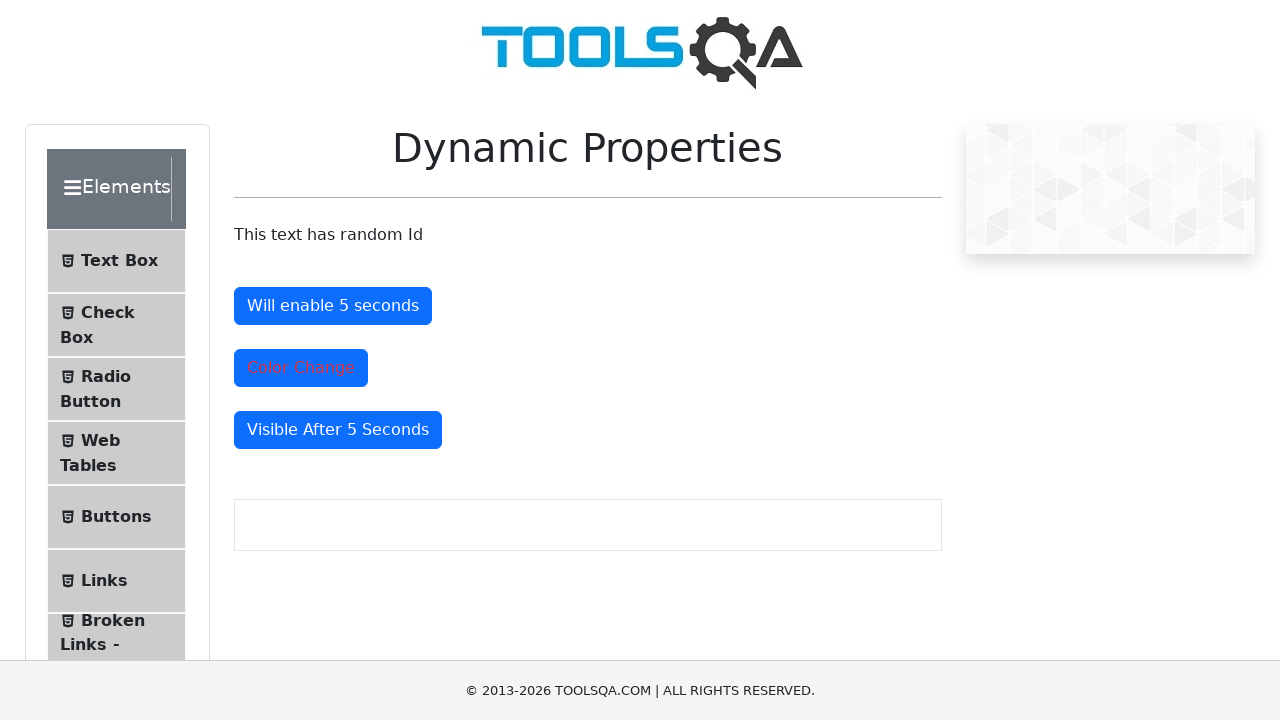

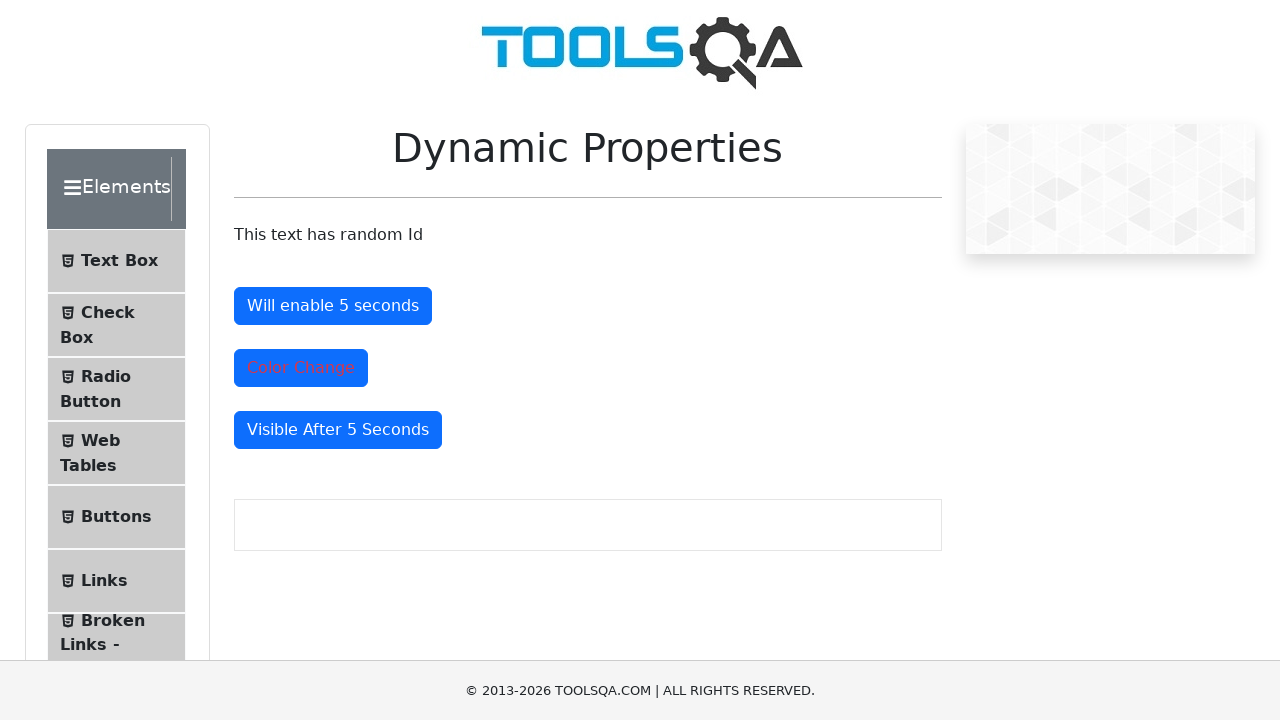